Navigates to a web tables practice page and verifies that the table with headers is properly loaded and displayed

Starting URL: https://www.tutorialspoint.com/selenium/practice/webtables.php

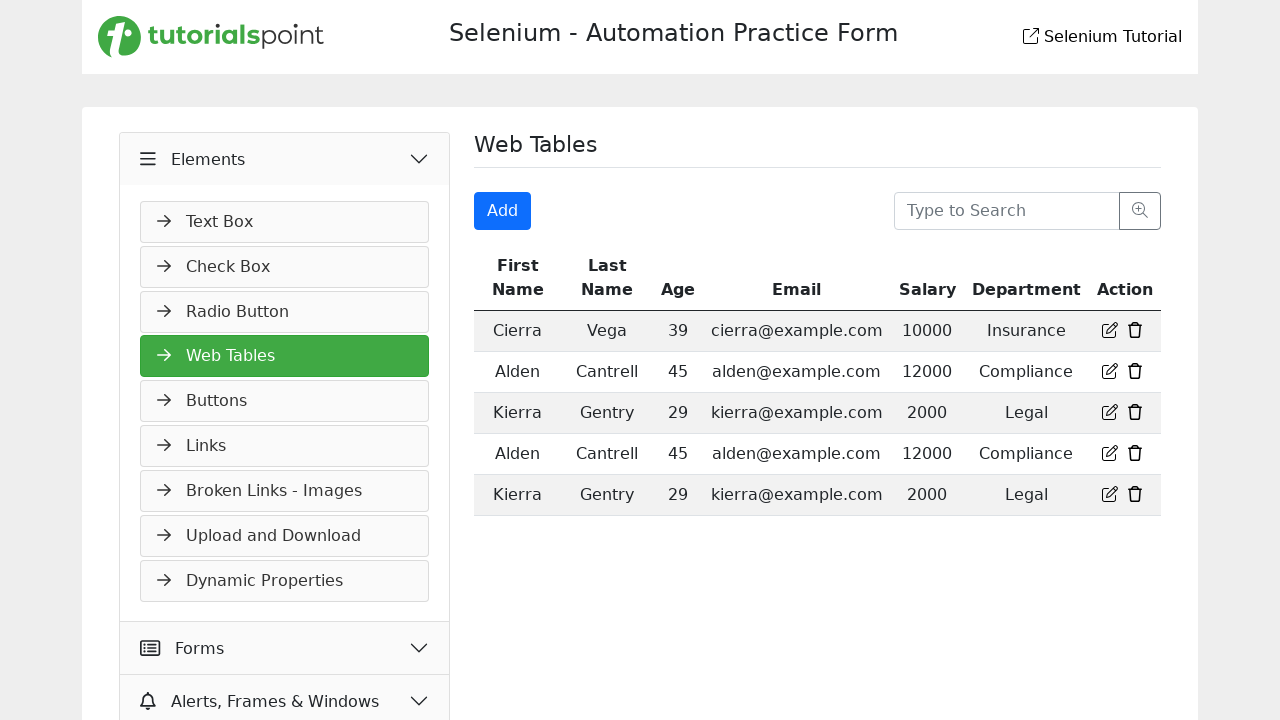

Navigated to web tables practice page
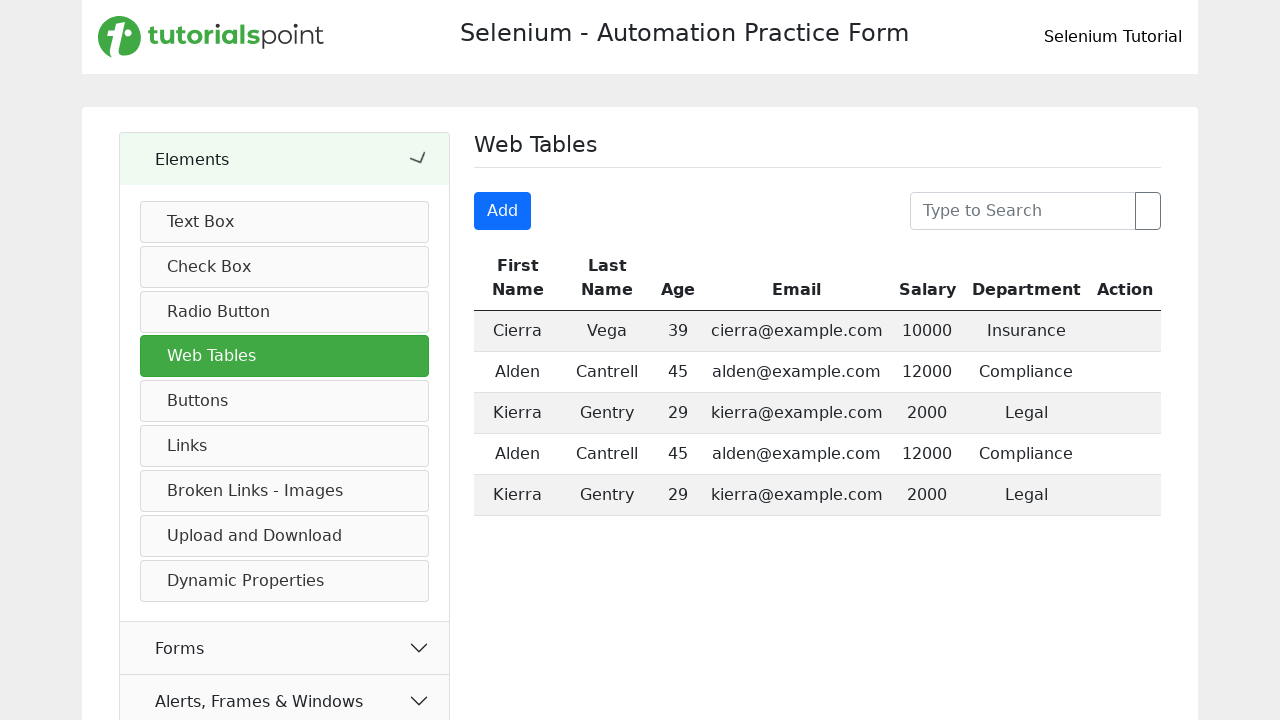

Table container loaded and visible
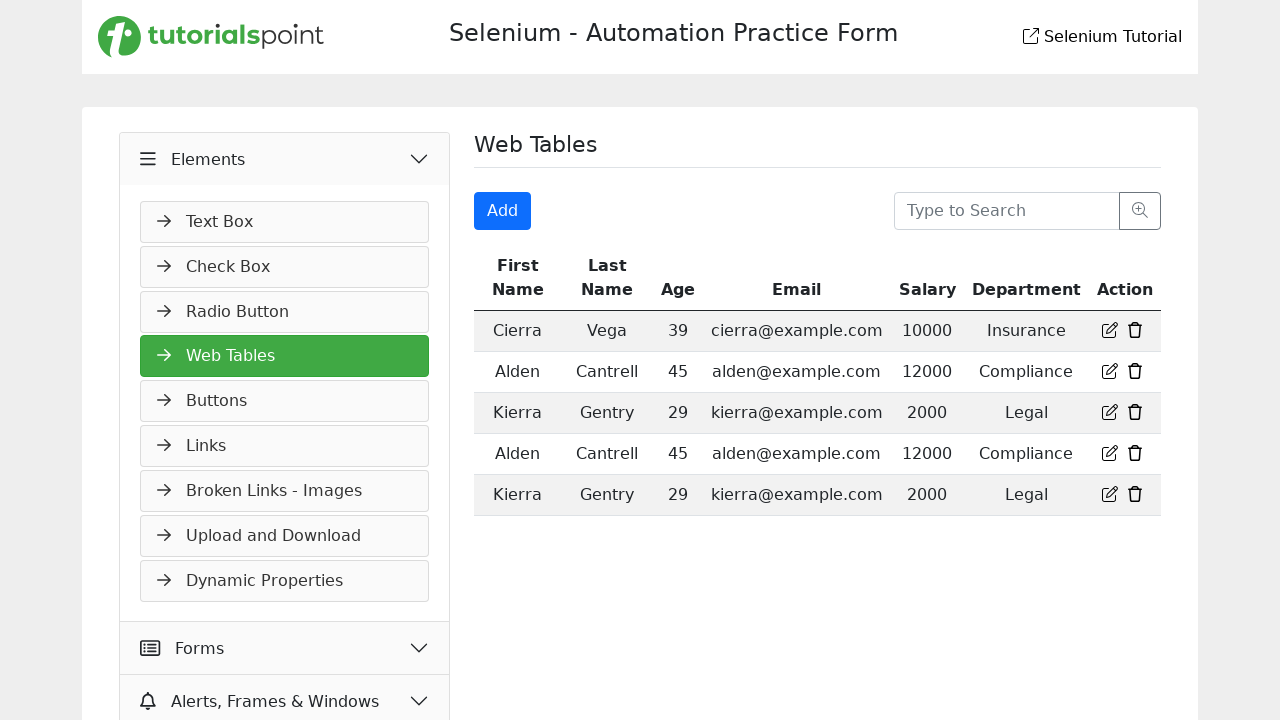

Table headers loaded
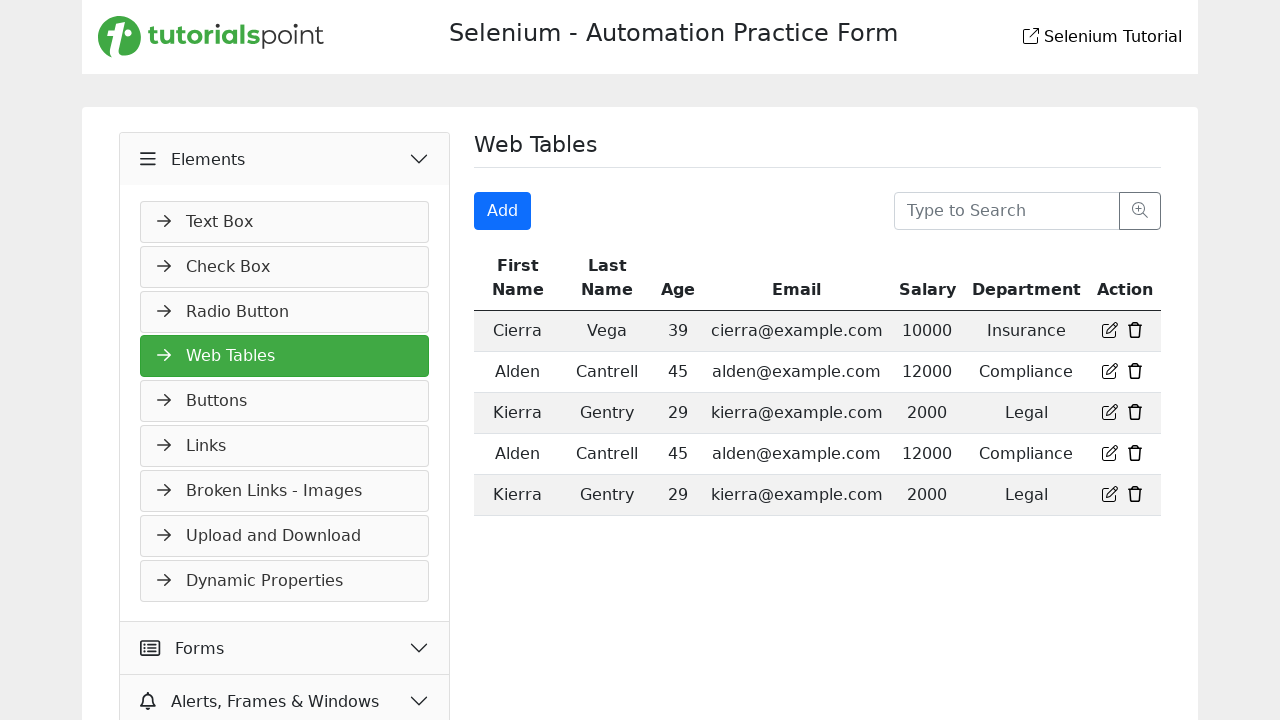

Located table header elements
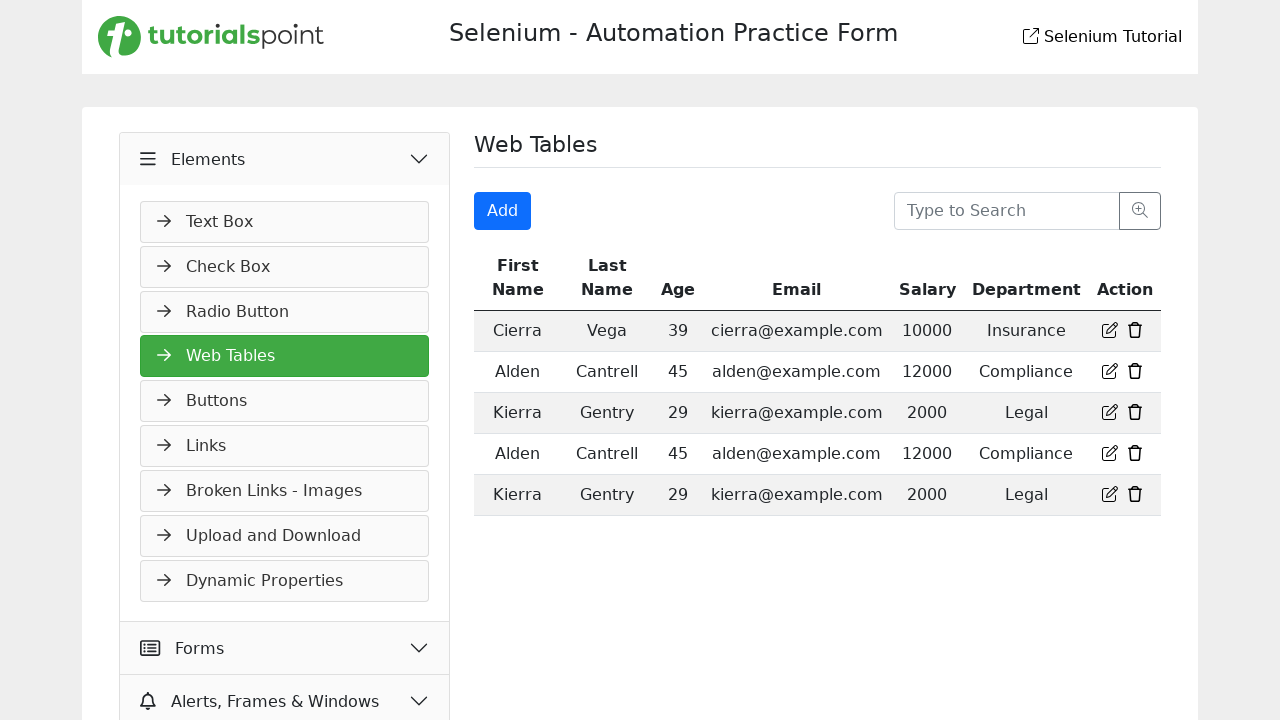

First table header verified as visible
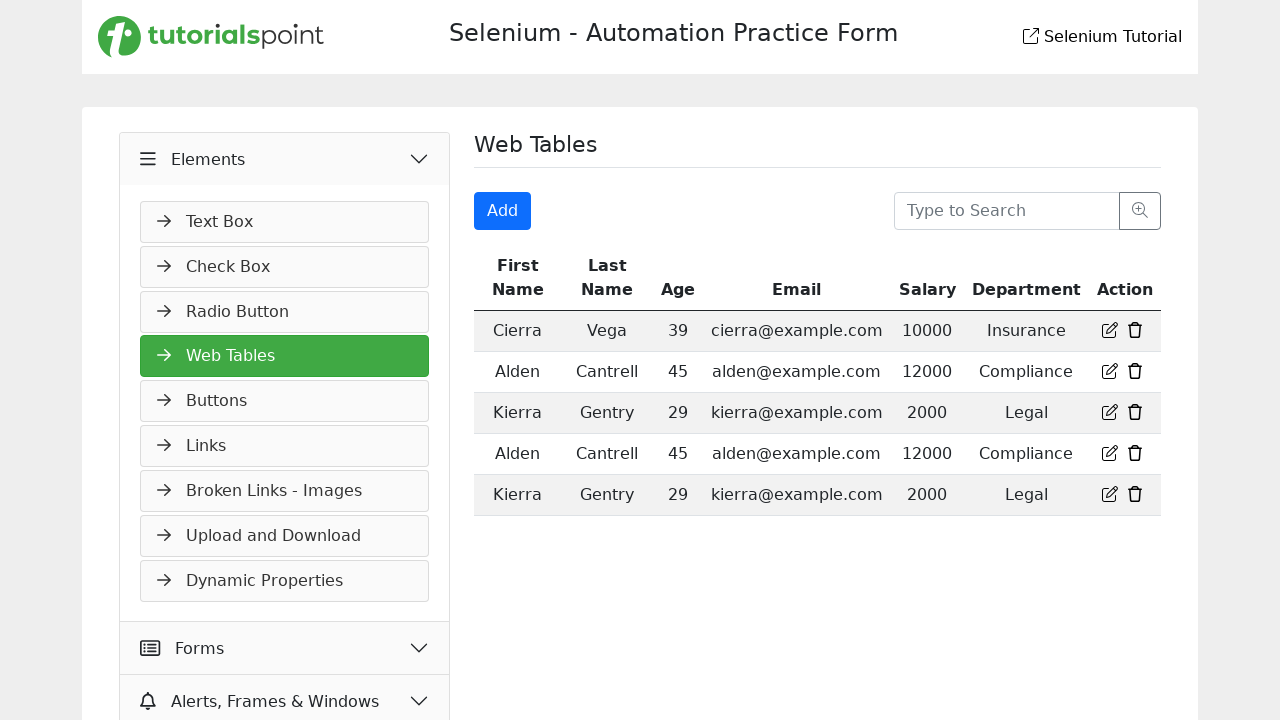

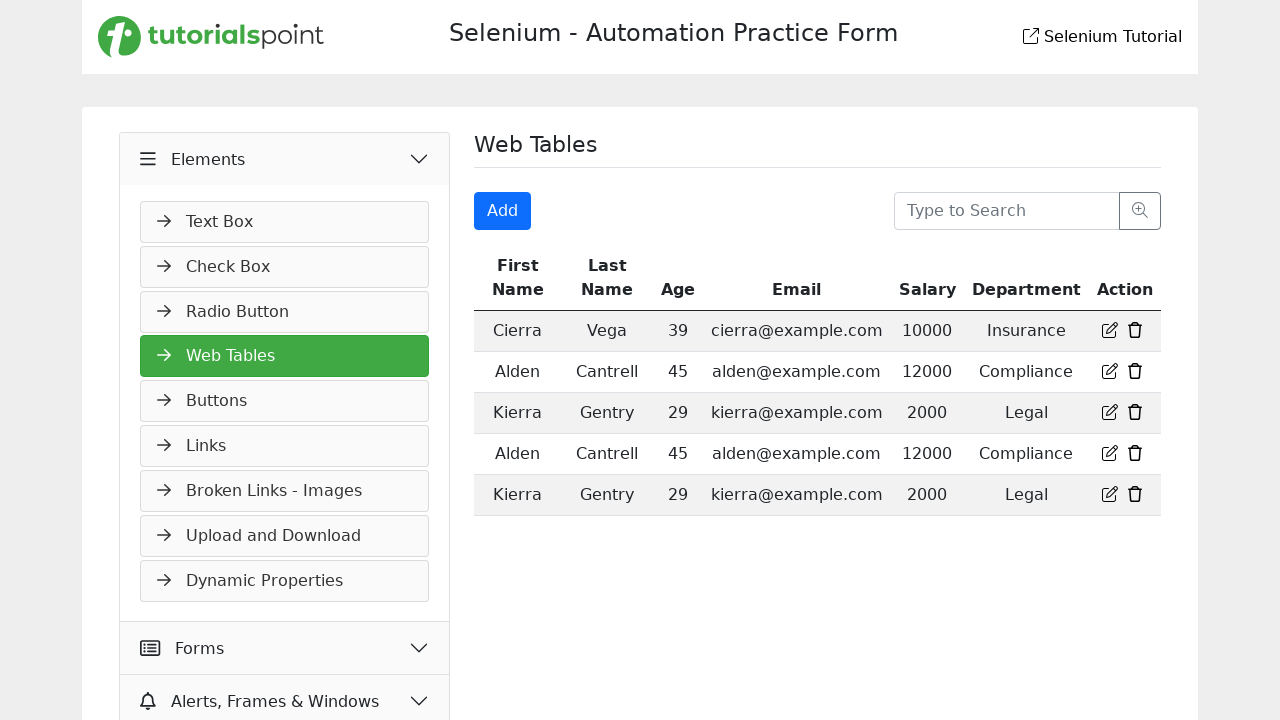